Tests iframe switching functionality on W3Schools by navigating to a JavaScript alert demo page, switching to the iframe containing the example, and clicking the "Try it" button

Starting URL: https://www.w3schools.com/js/tryit.asp?filename=tryjs_alert

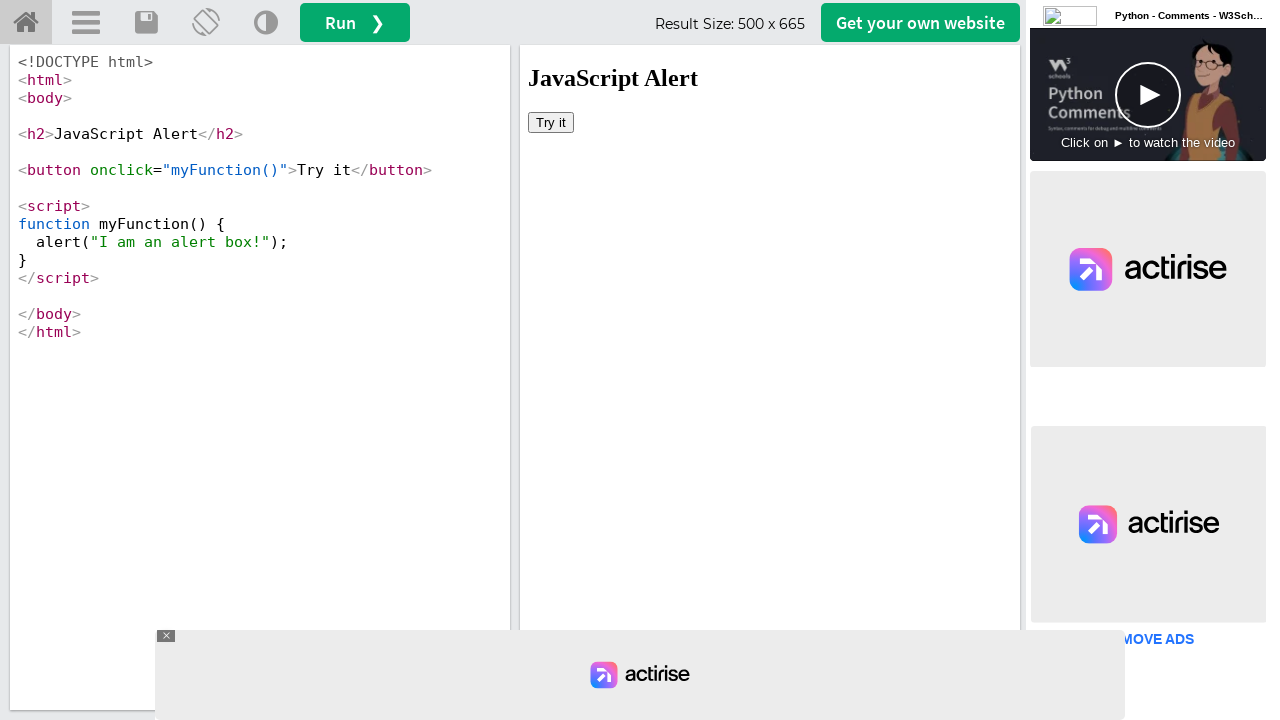

Located iframe with id 'iframeResult' containing the demo
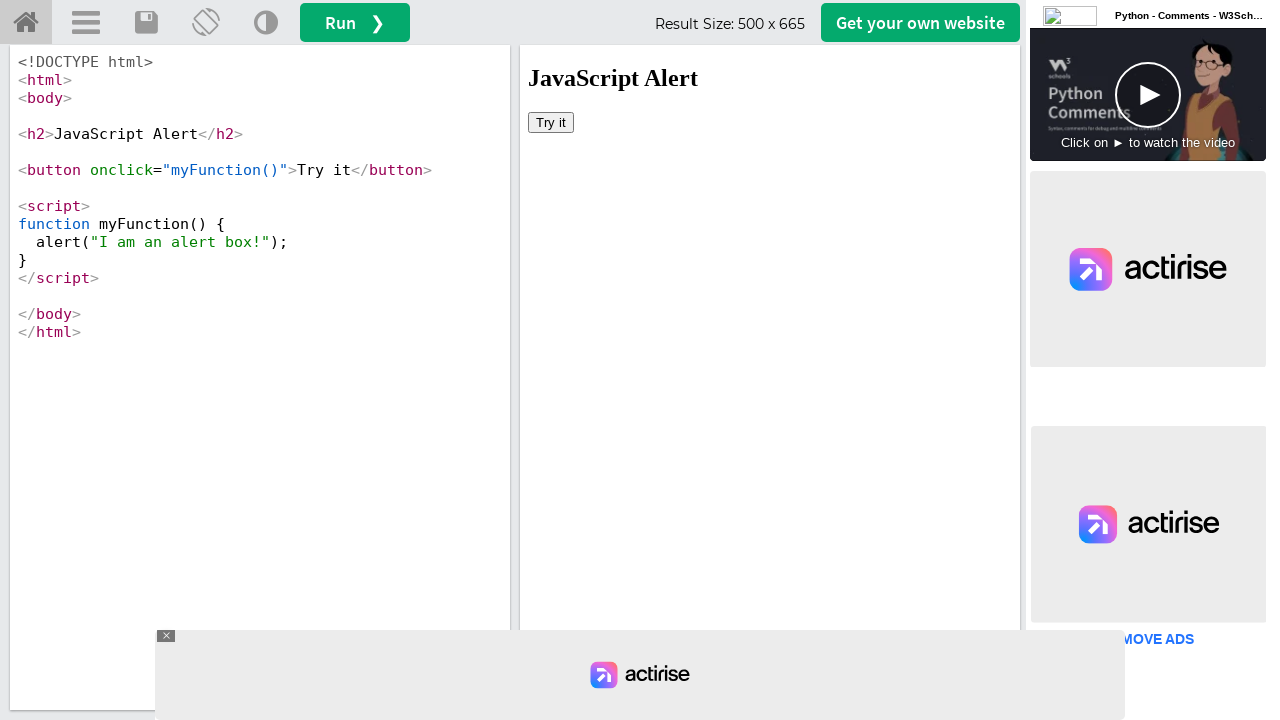

Clicked the 'Try it' button inside the iframe at (551, 122) on #iframeResult >> internal:control=enter-frame >> xpath=//button[text()='Try it']
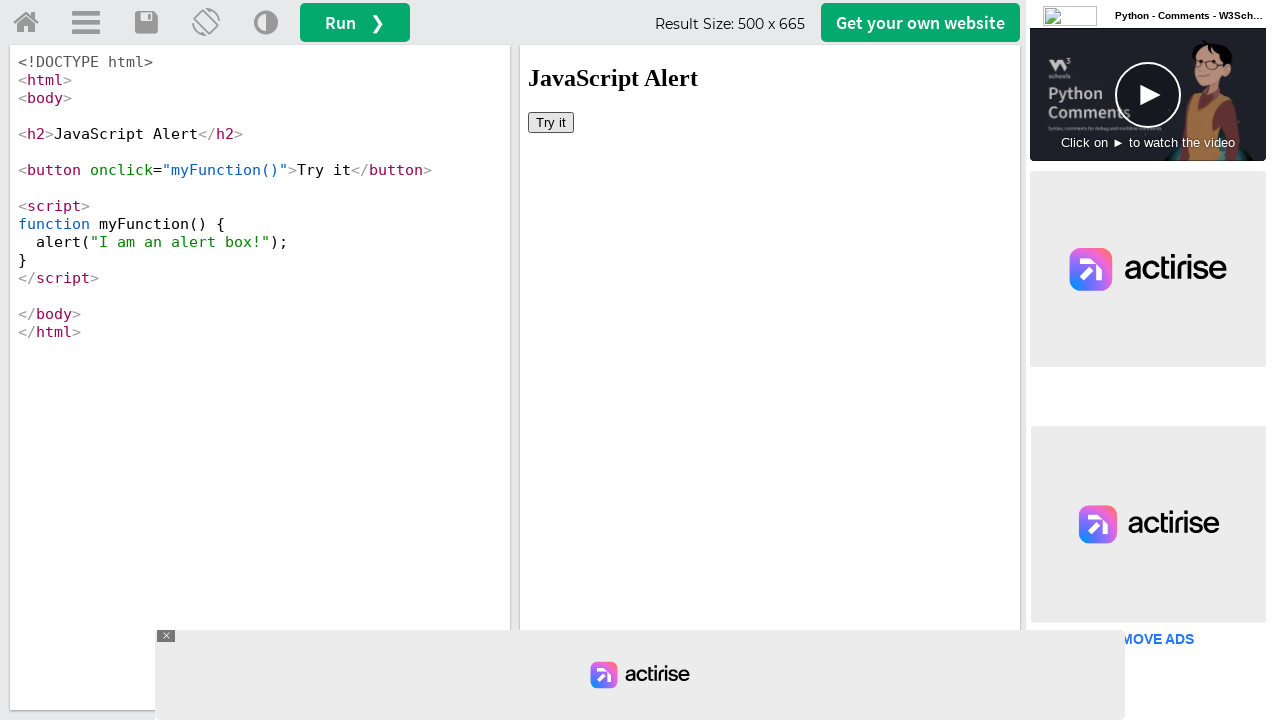

Set up dialog handler to accept alerts
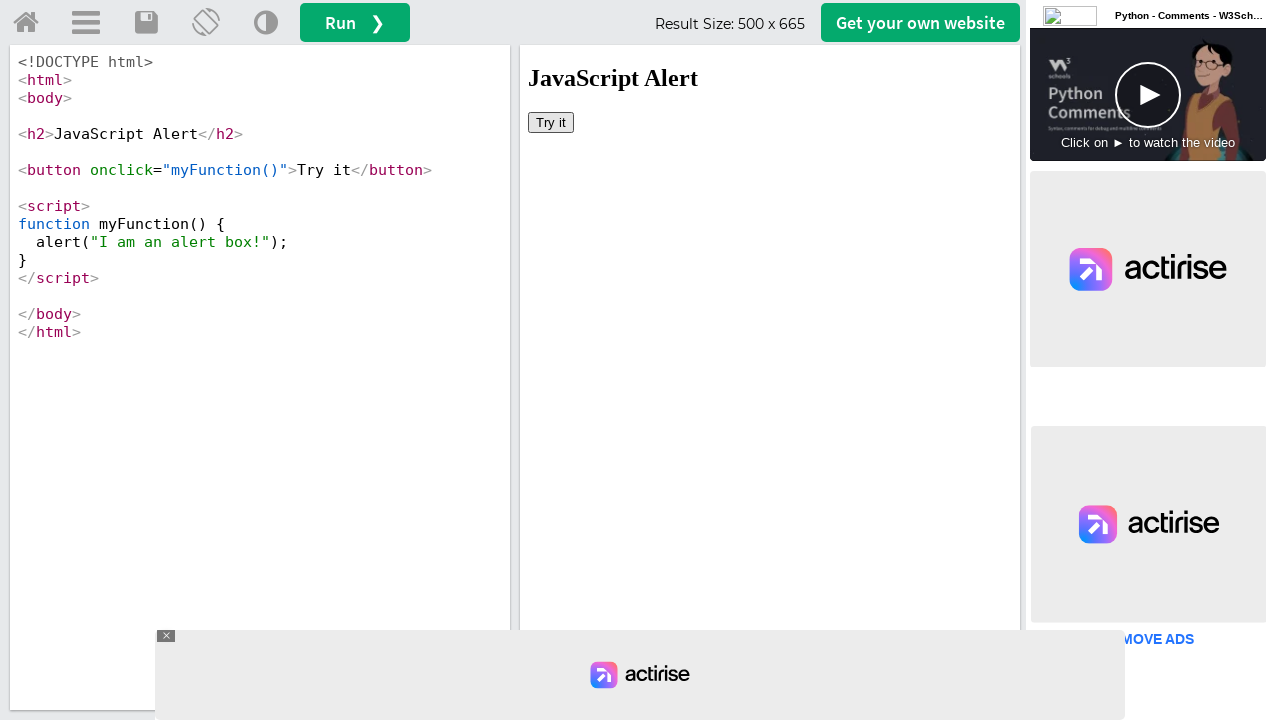

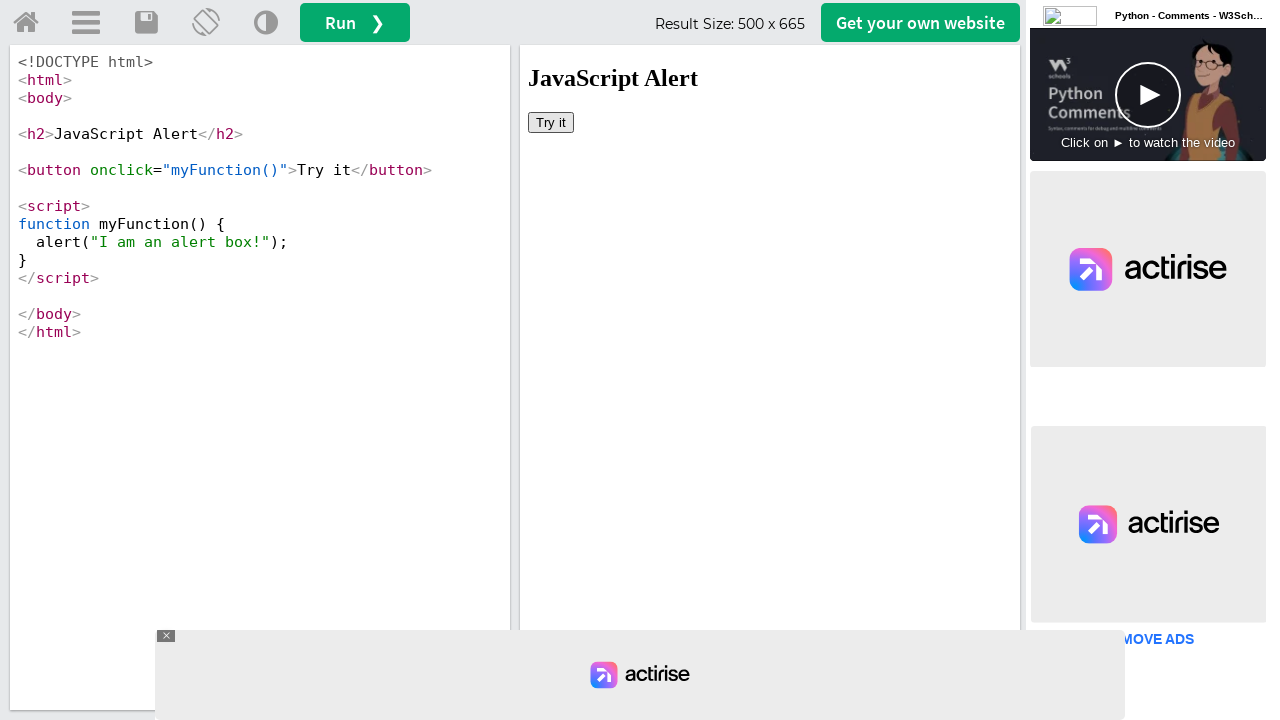